Navigates to the BTS flight data download page, selects year and month, checks multiple data field checkboxes, and clicks the download button

Starting URL: https://www.transtats.bts.gov/DL_SelectFields.aspx?gnoyr_VQ=FGJ&QO_fu146_anzr=

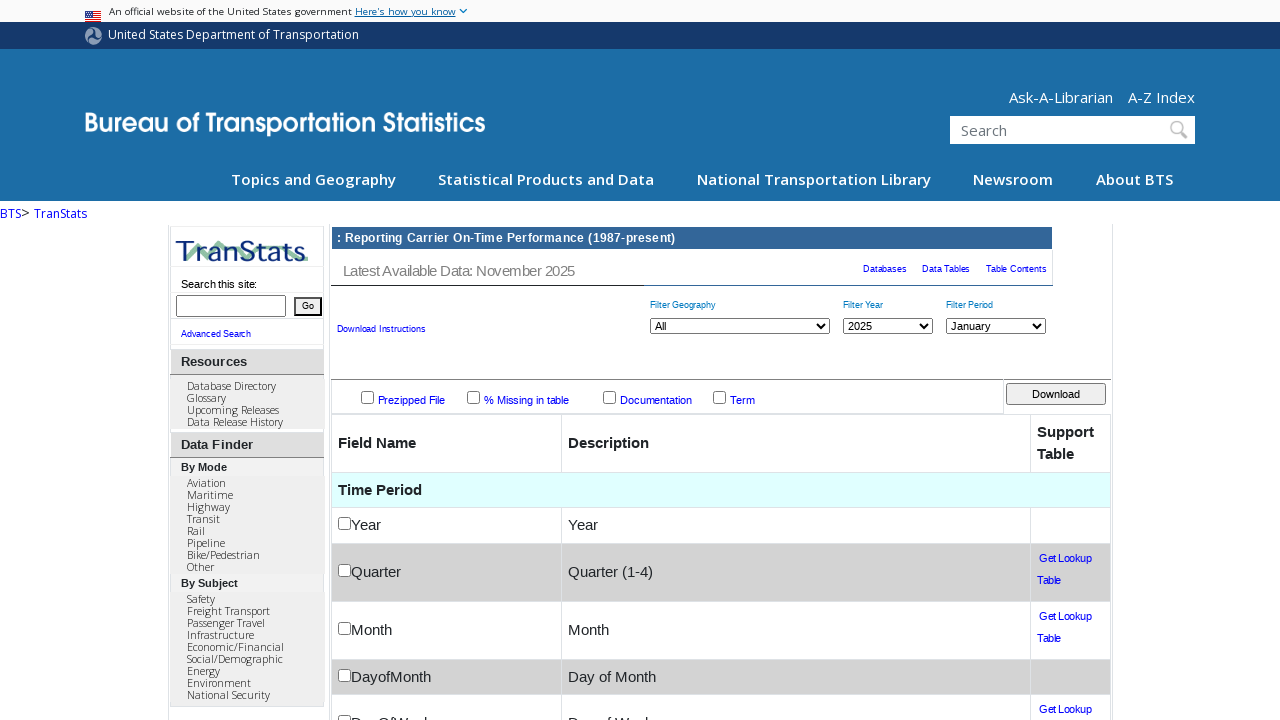

Selected year 2019 from dropdown on #cboYear
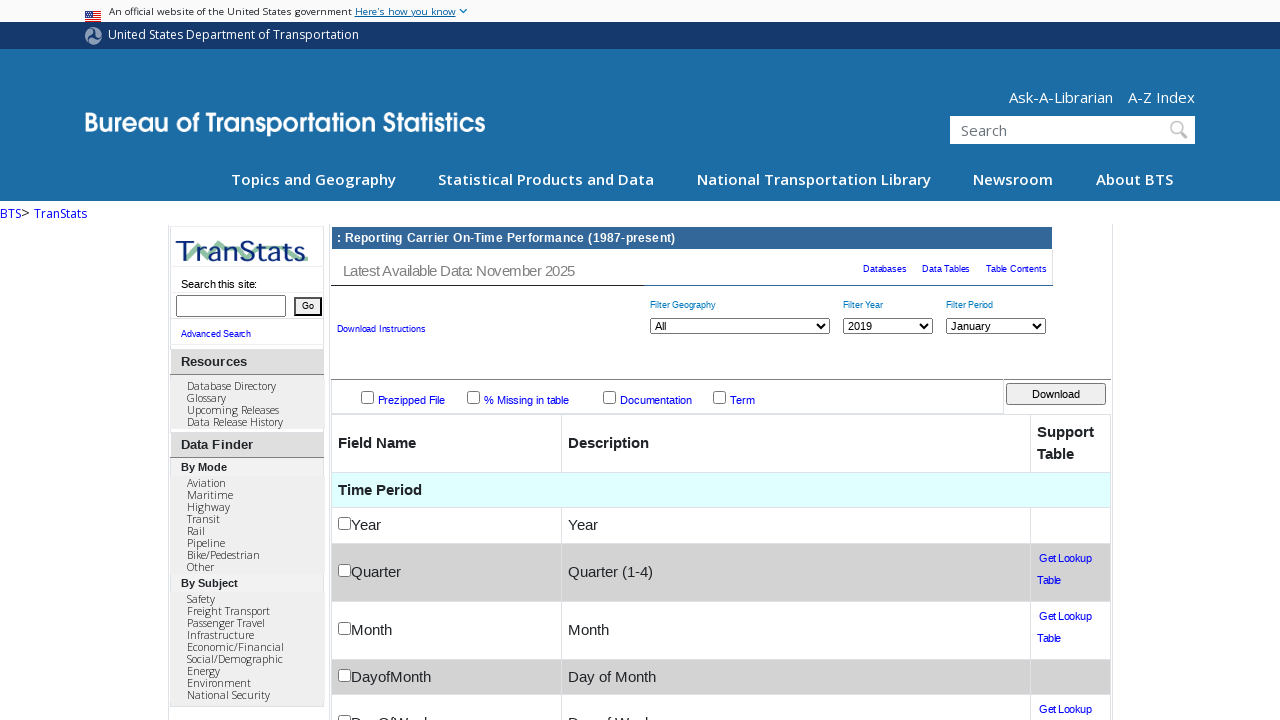

Selected month 9 (September) from dropdown on #cboPeriod
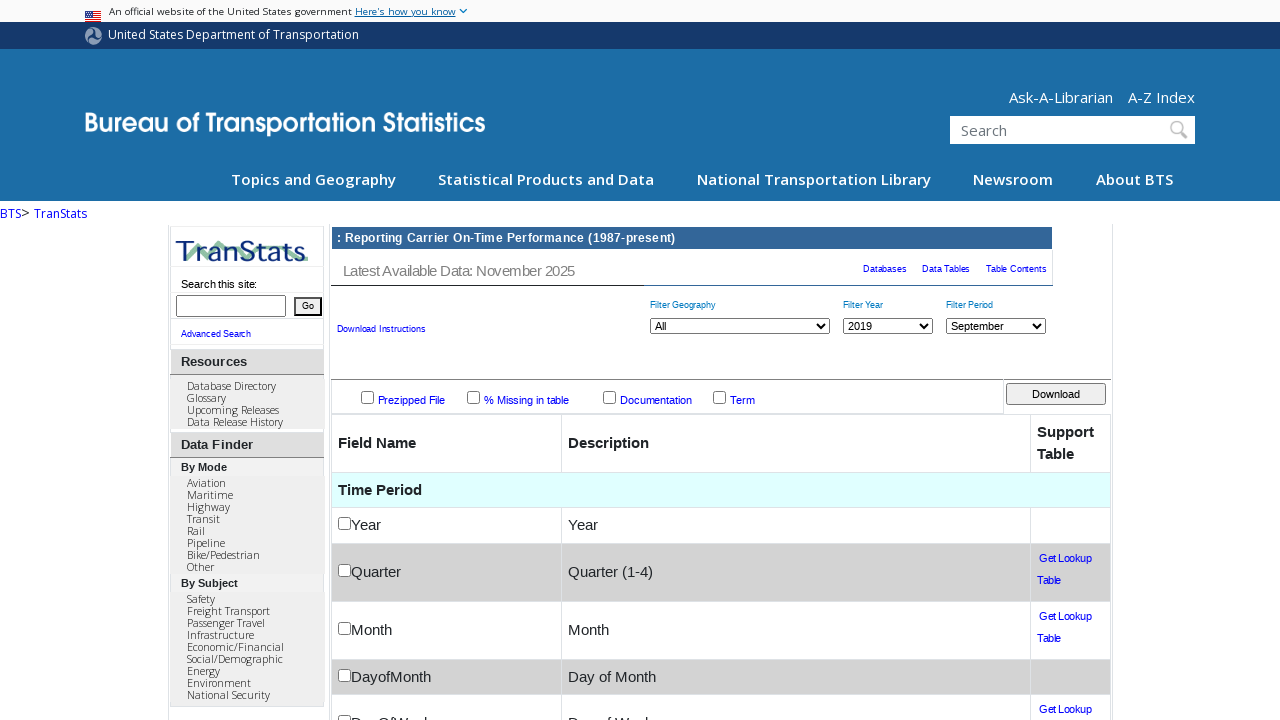

Checked flight date checkbox at (344, 436) on #FL_DATE
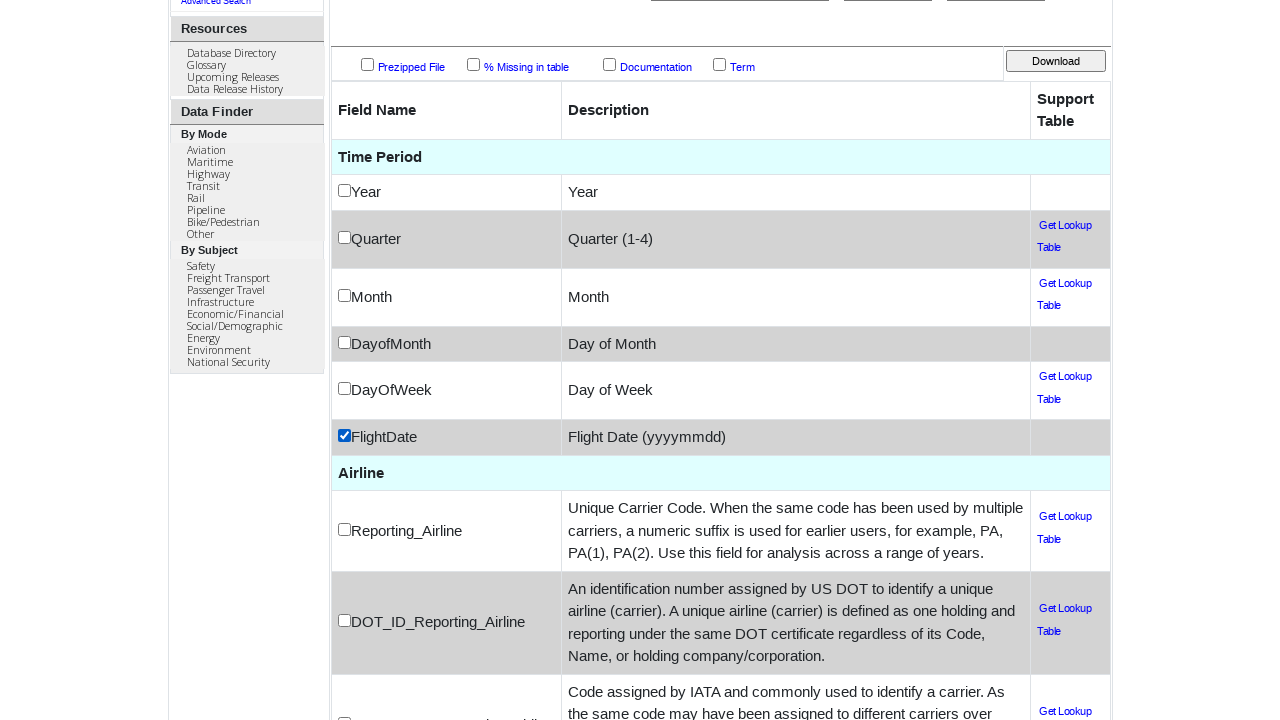

Checked unique carrier checkbox at (344, 529) on #OP_UNIQUE_CARRIER
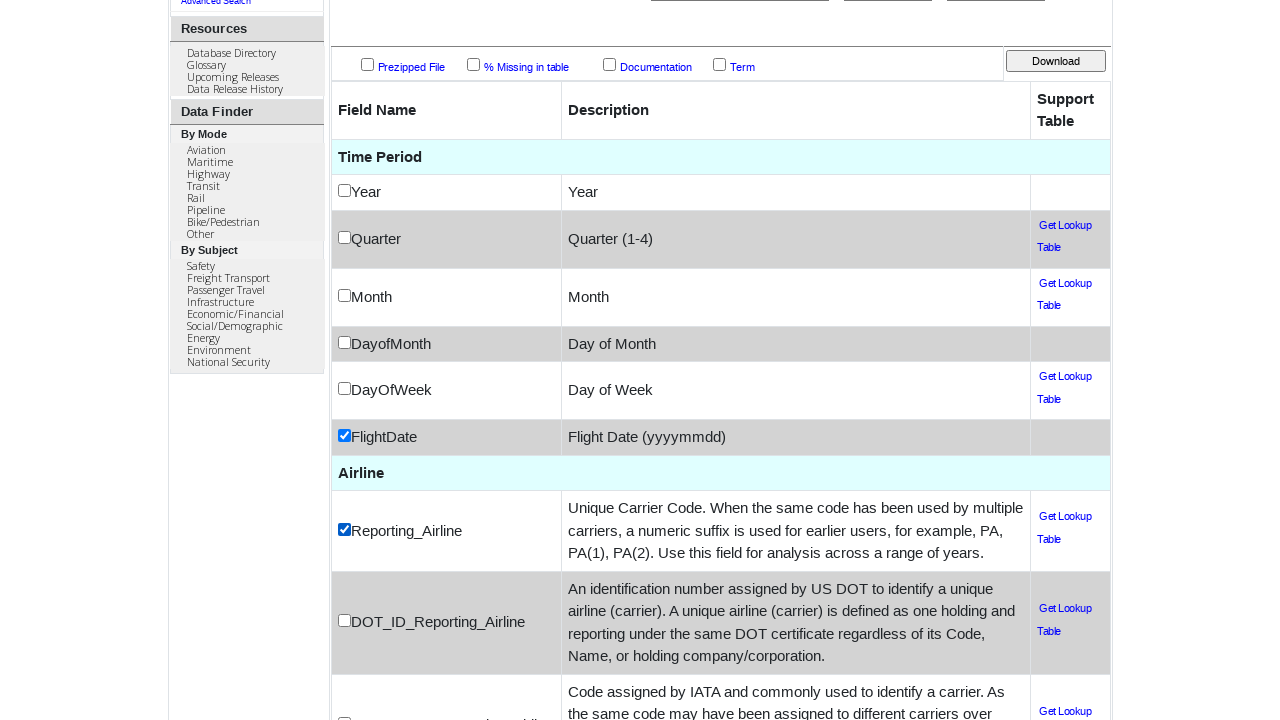

Checked carrier checkbox at (344, 714) on #OP_CARRIER
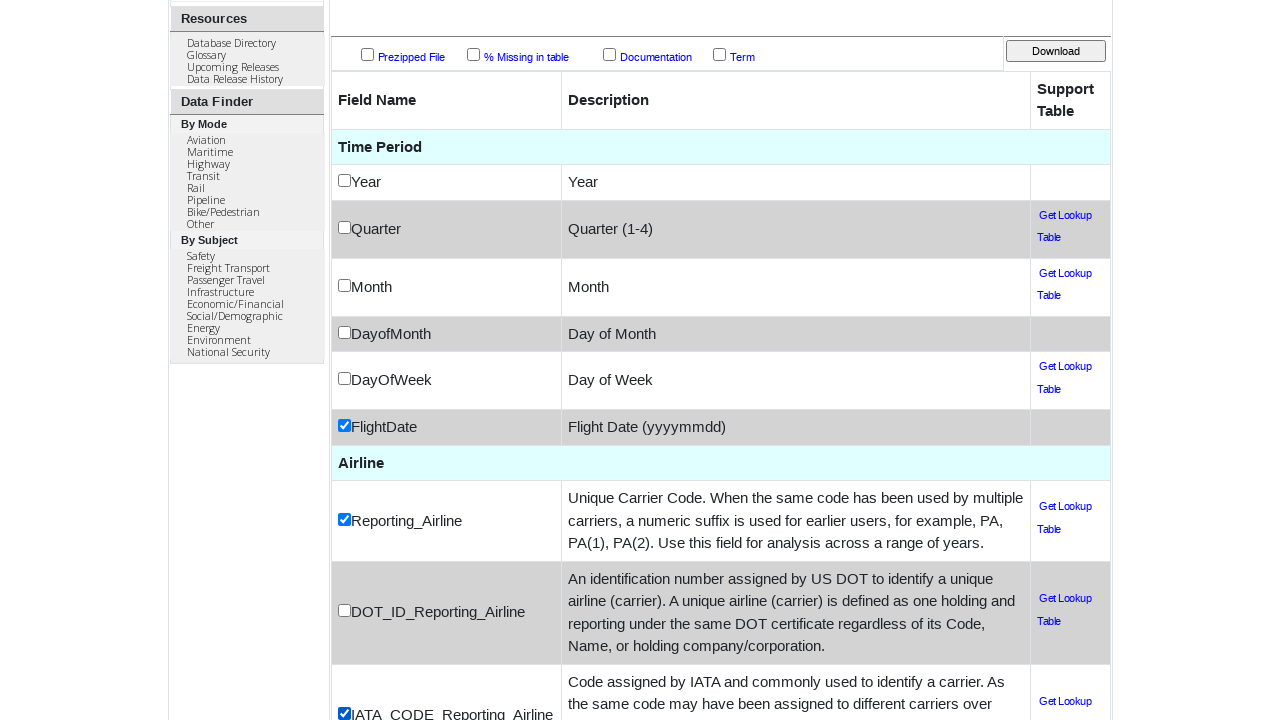

Checked tail number checkbox at (344, 435) on #TAIL_NUM
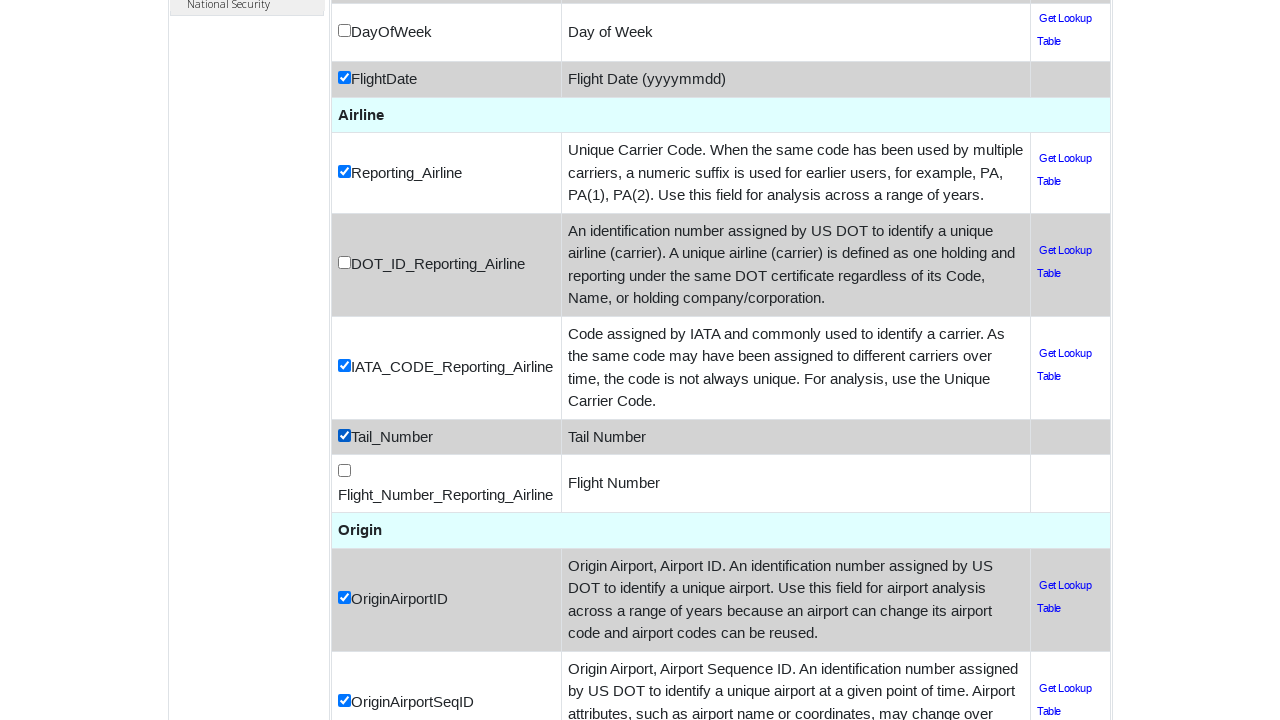

Checked origin checkbox at (344, 436) on #ORIGIN
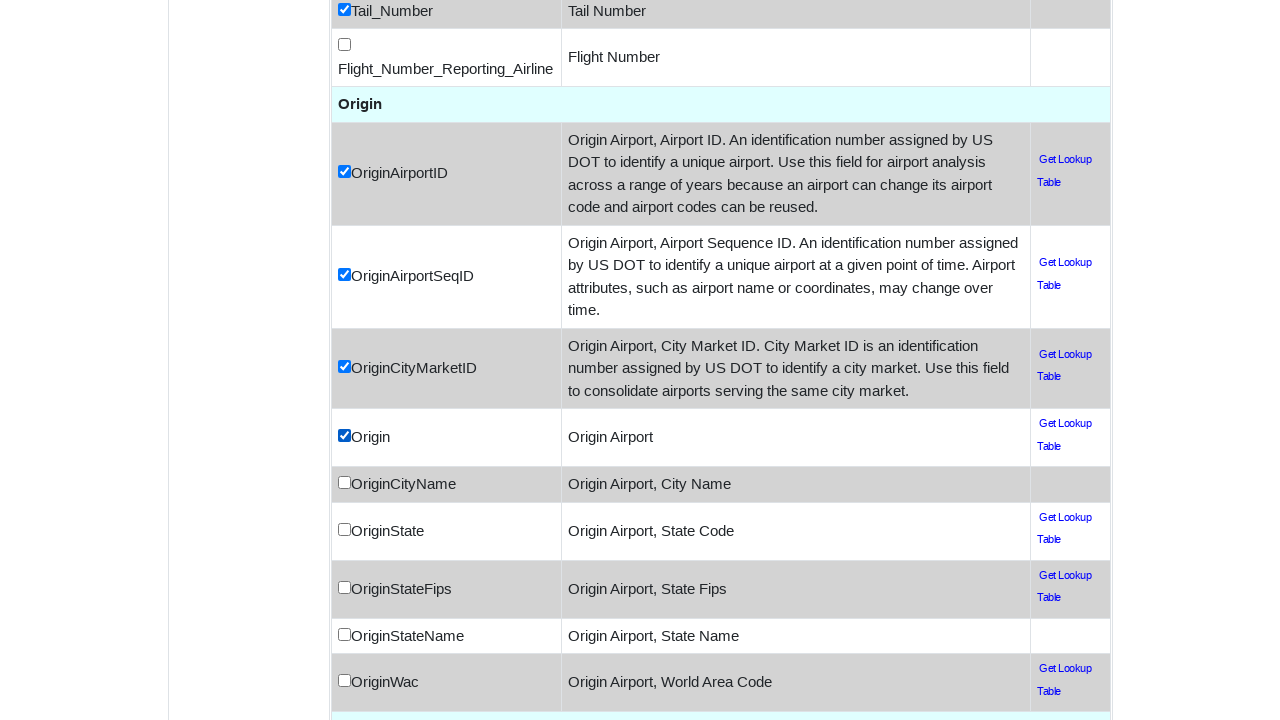

Checked origin city name checkbox at (344, 483) on #ORIGIN_CITY_NAME
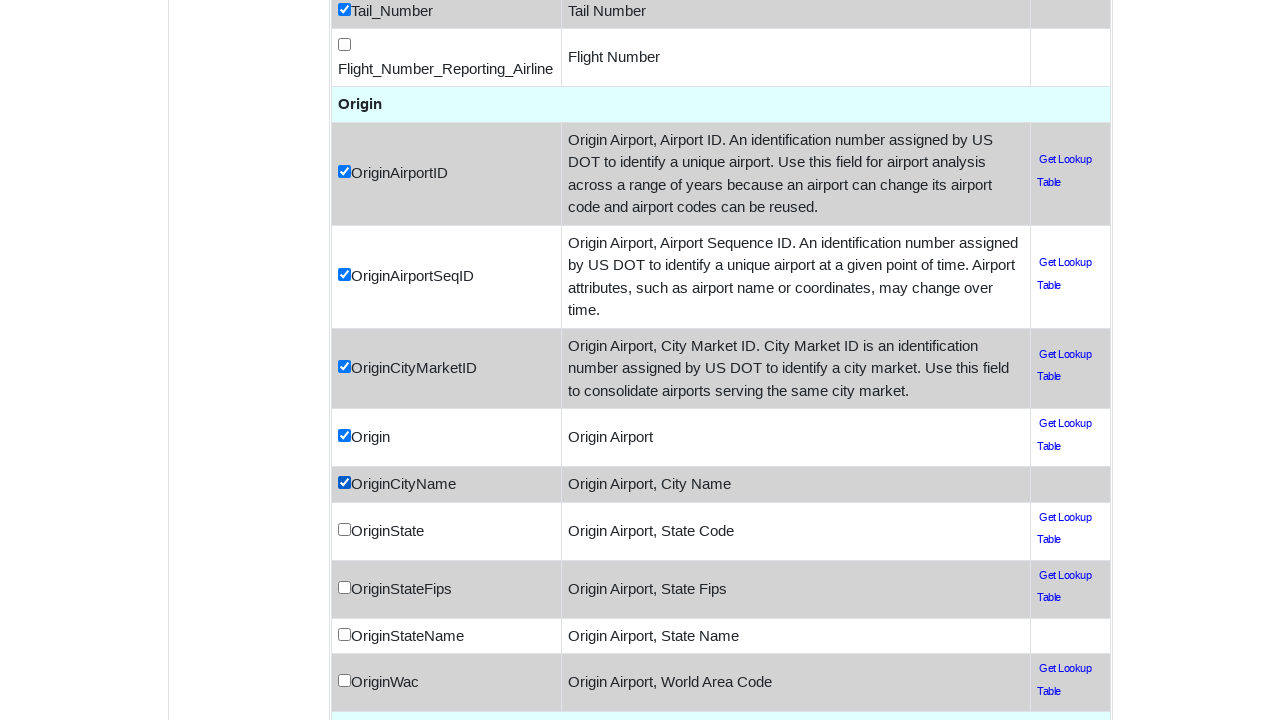

Checked destination checkbox at (344, 436) on #DEST
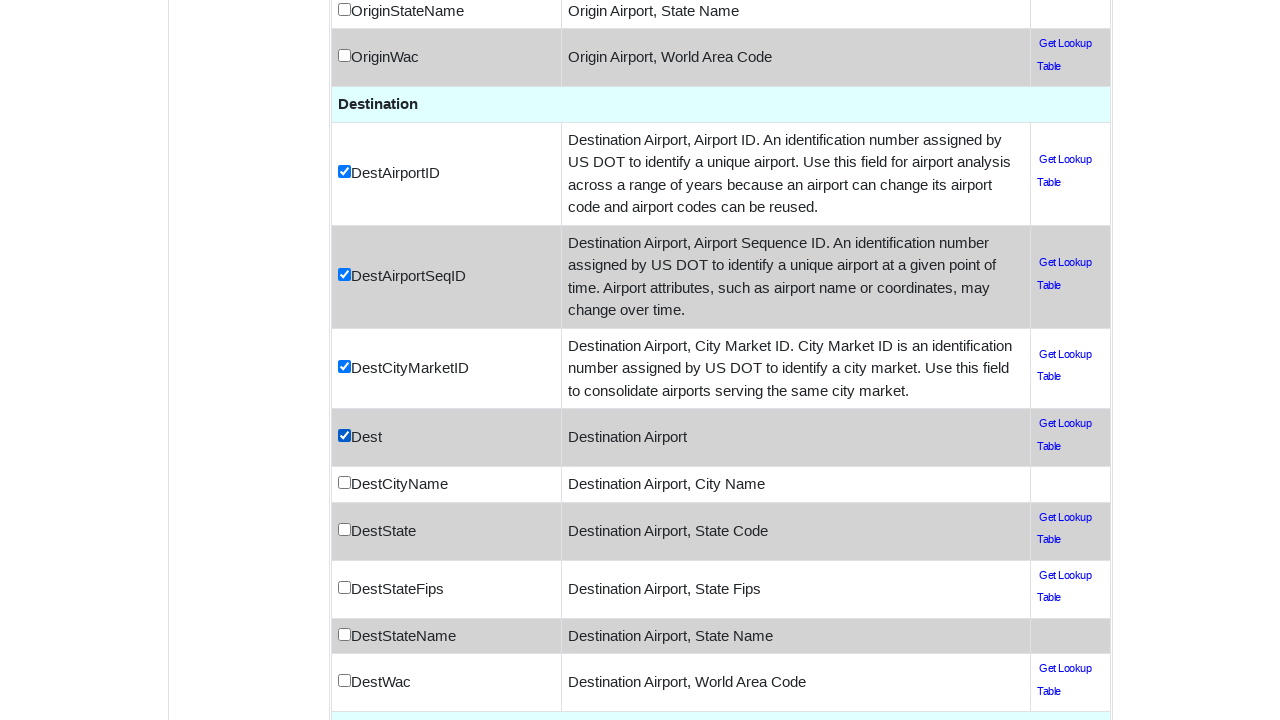

Checked destination city name checkbox at (344, 483) on #DEST_CITY_NAME
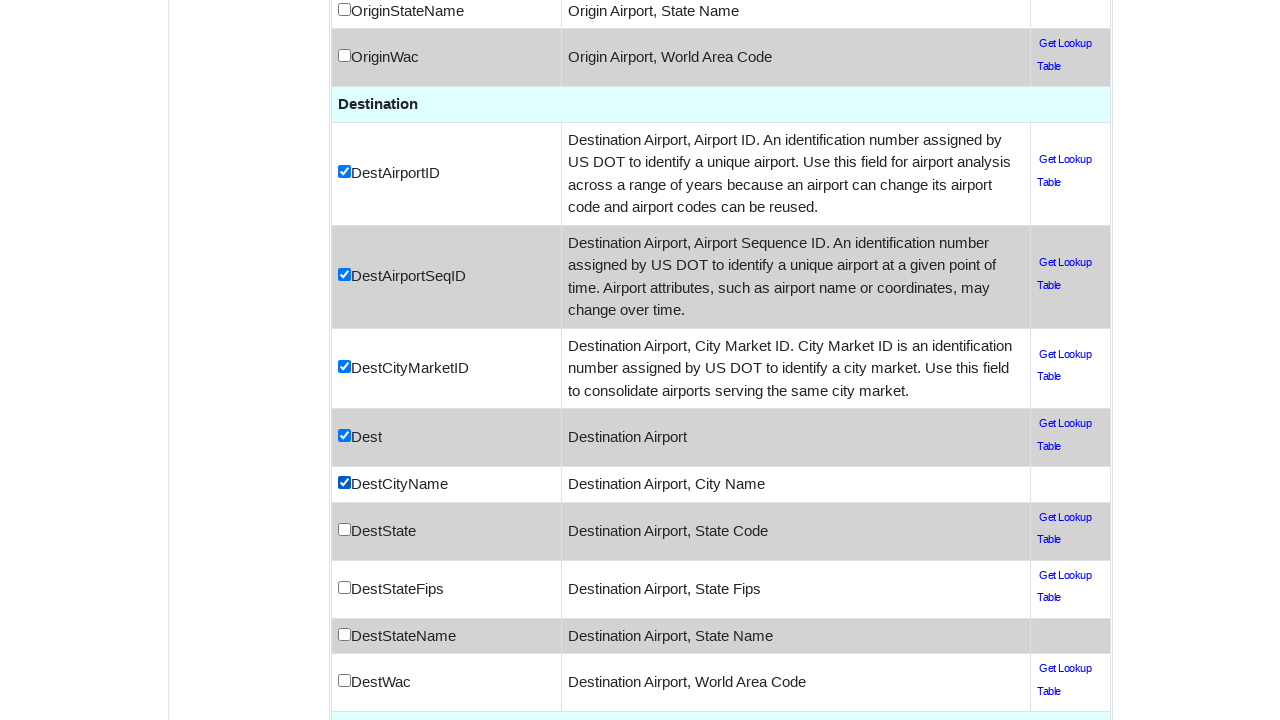

Checked departure time checkbox at (344, 436) on #DEP_TIME
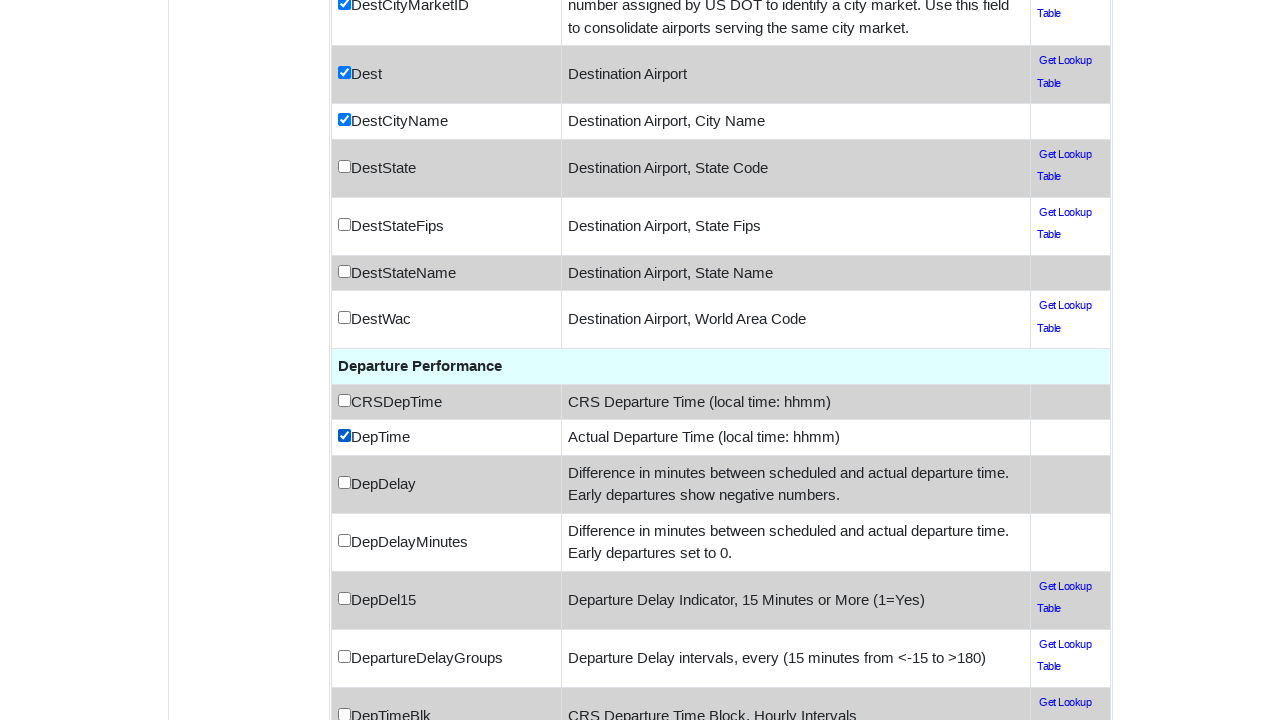

Checked departure delay checkbox at (344, 482) on #DEP_DELAY
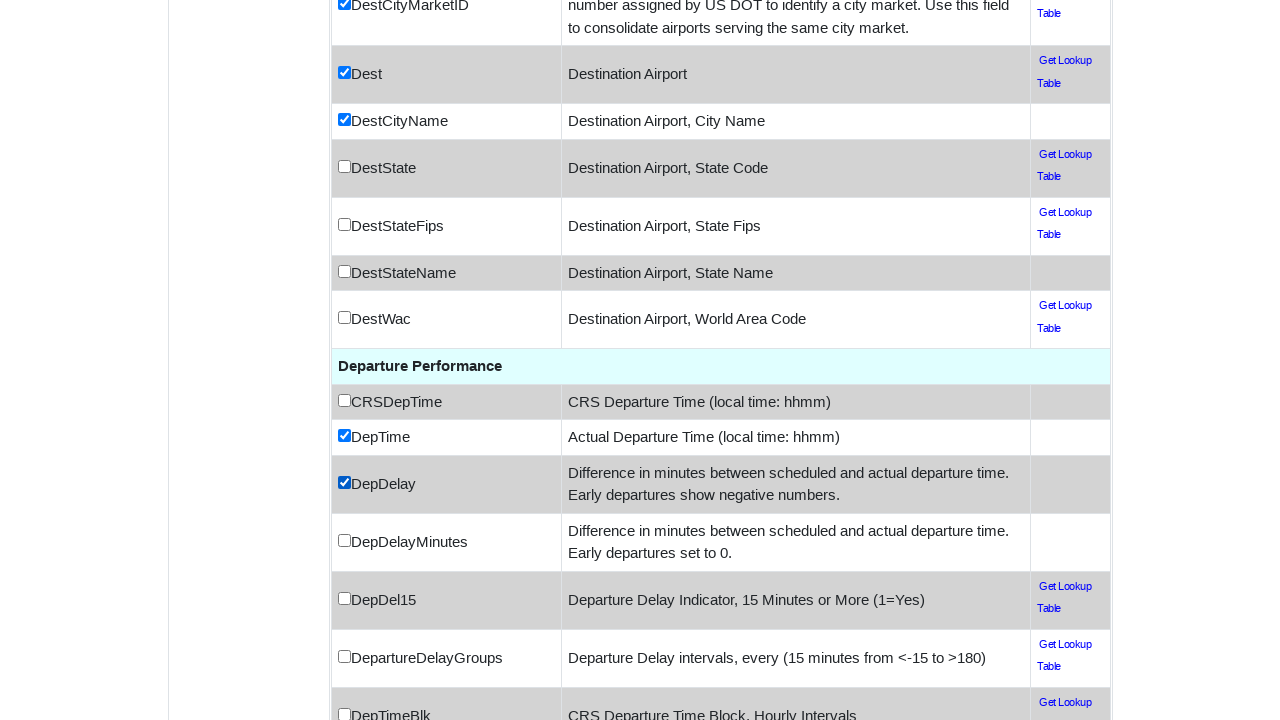

Checked taxi out checkbox at (344, 435) on #TAXI_OUT
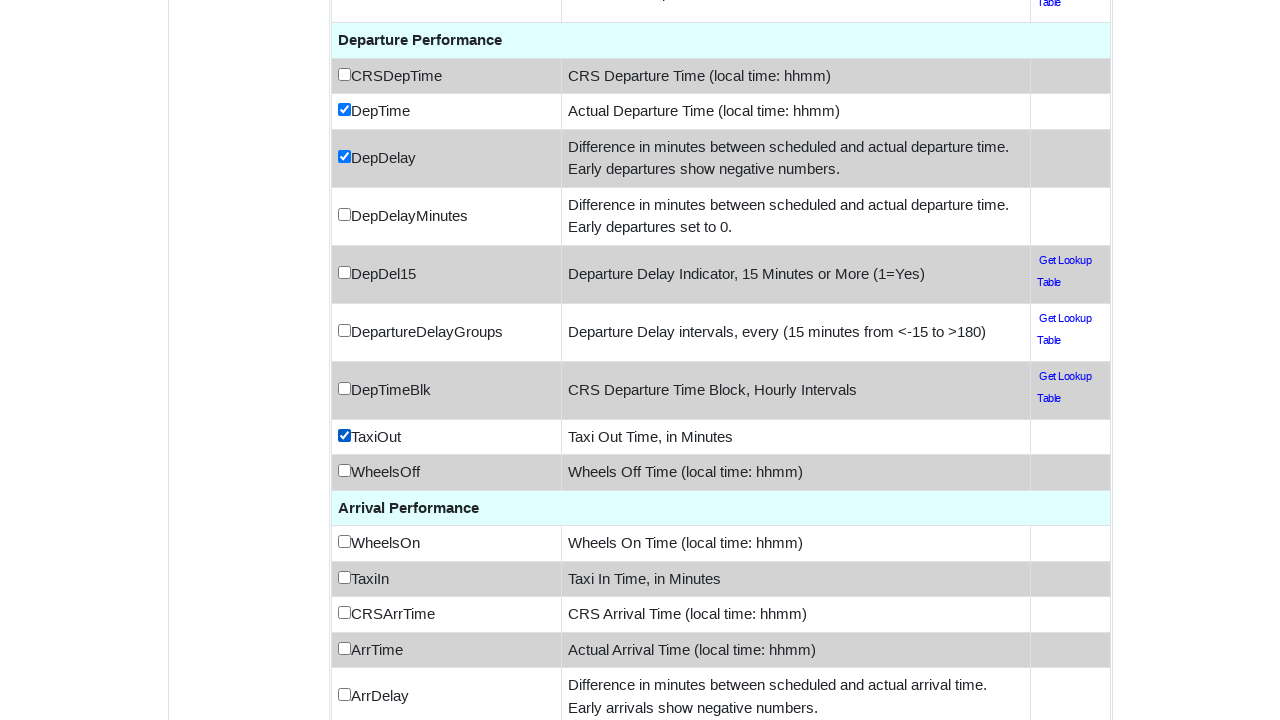

Checked taxi in checkbox at (344, 577) on #TAXI_IN
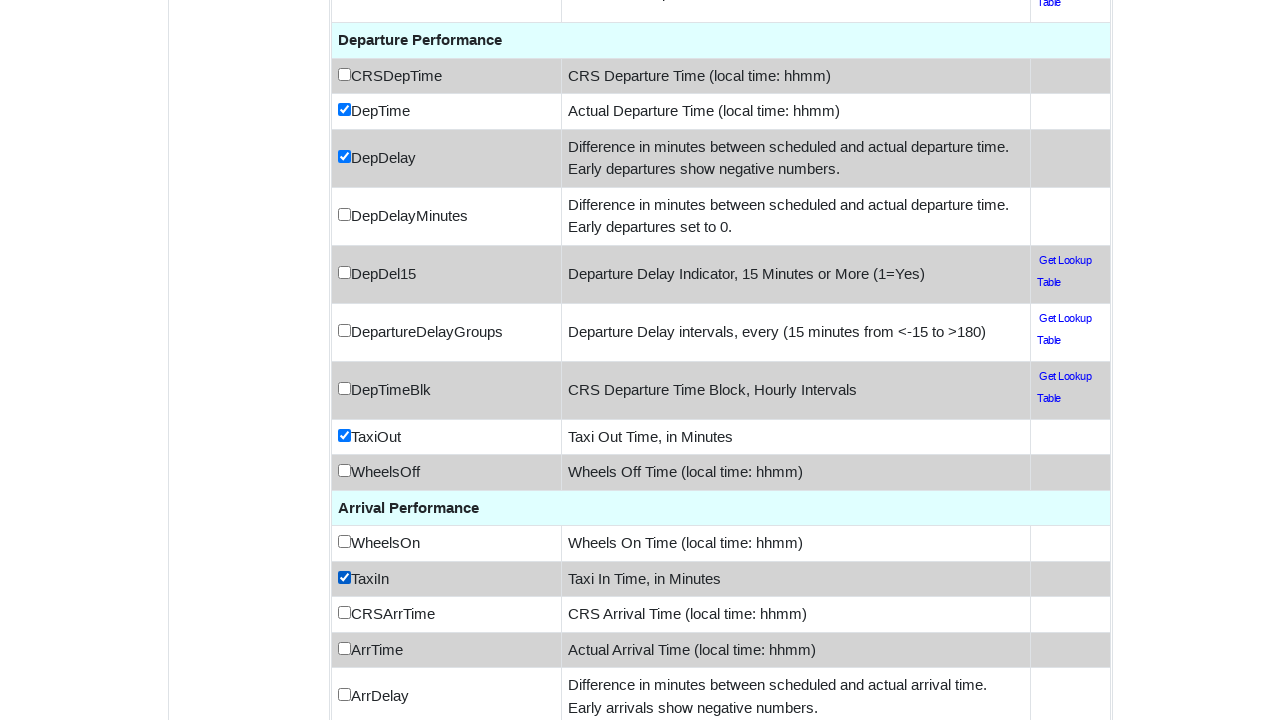

Checked arrival time checkbox at (344, 648) on #ARR_TIME
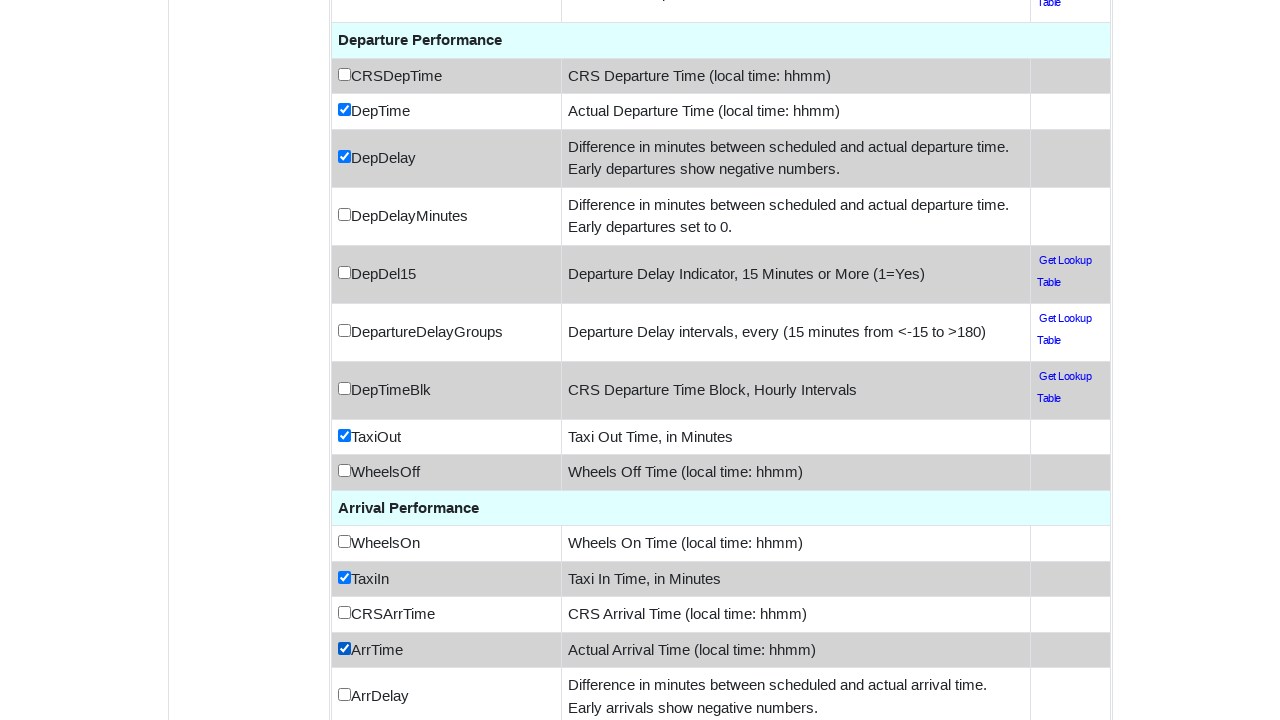

Checked arrival delay checkbox at (344, 695) on #ARR_DELAY
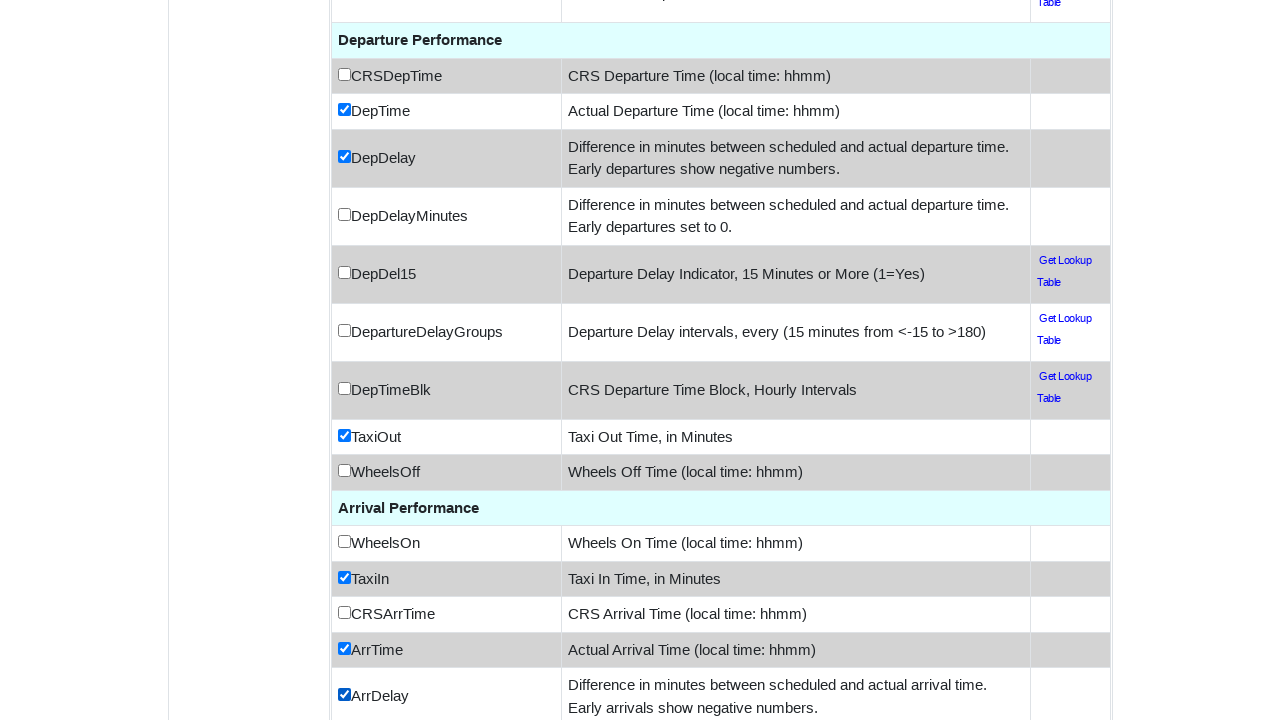

Checked cancelled checkbox at (344, 435) on #CANCELLED
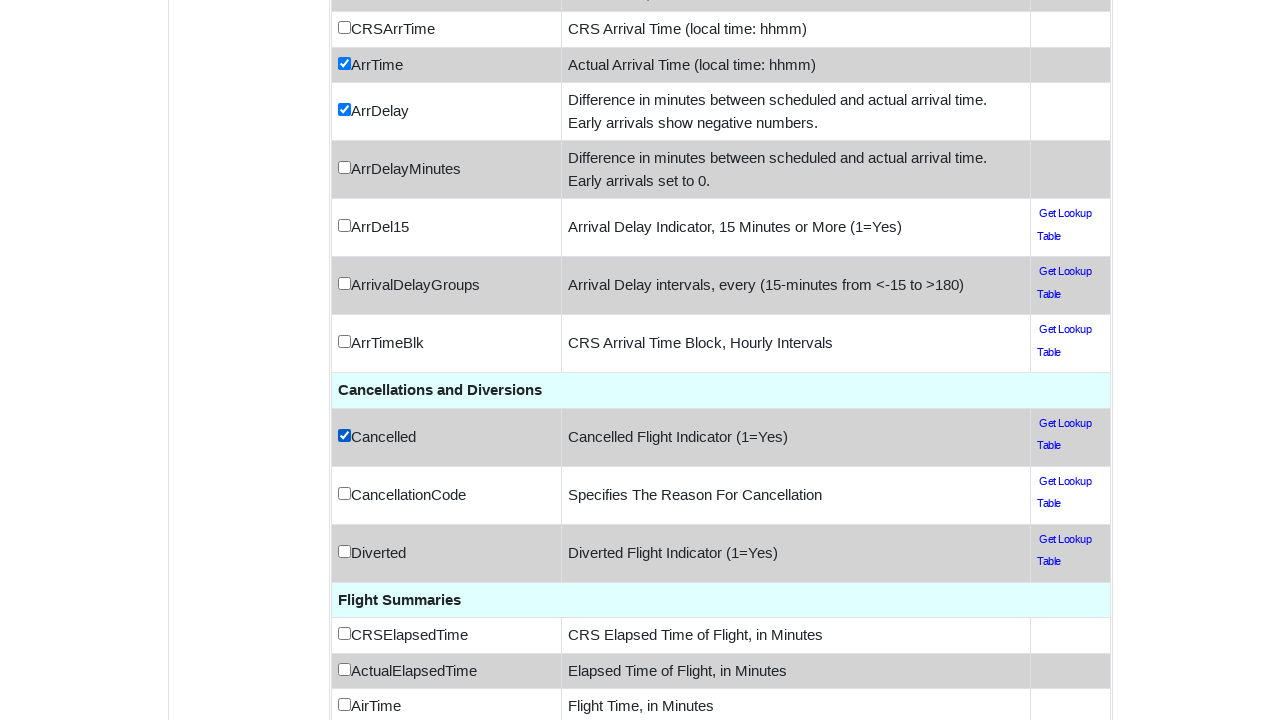

Checked cancellation code checkbox at (344, 493) on #CANCELLATION_CODE
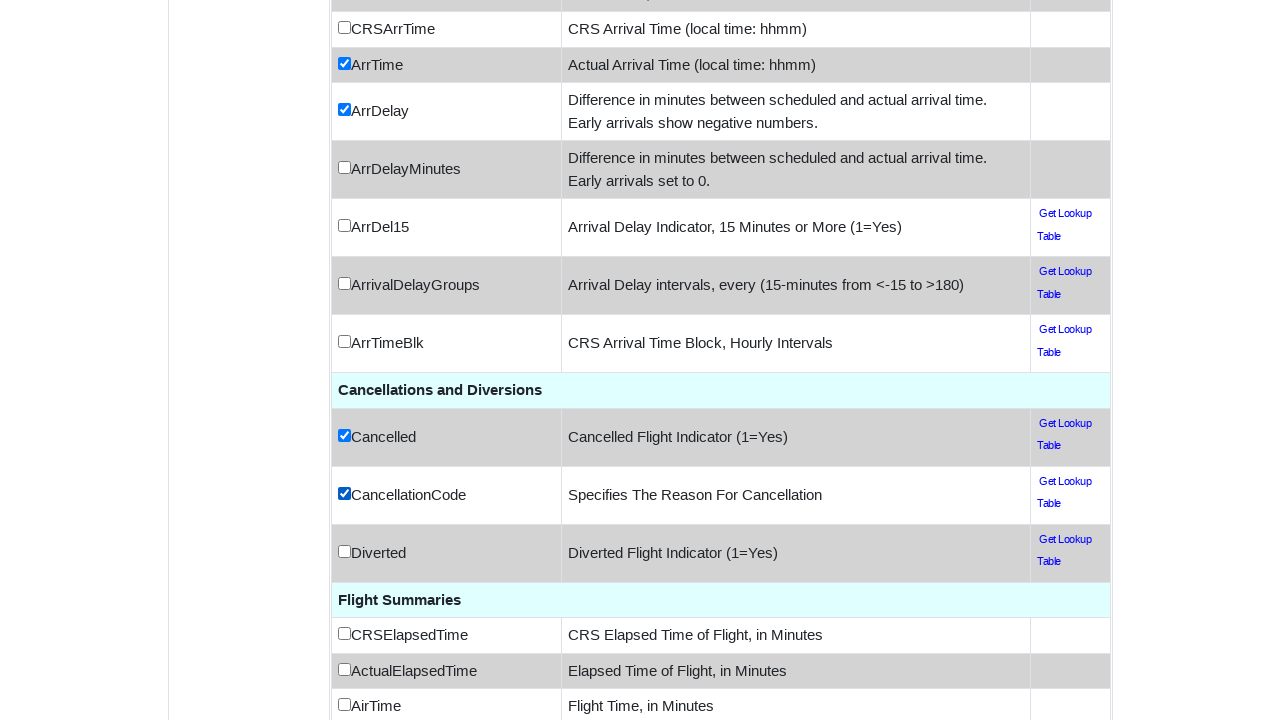

Checked carrier delay checkbox at (344, 436) on #CARRIER_DELAY
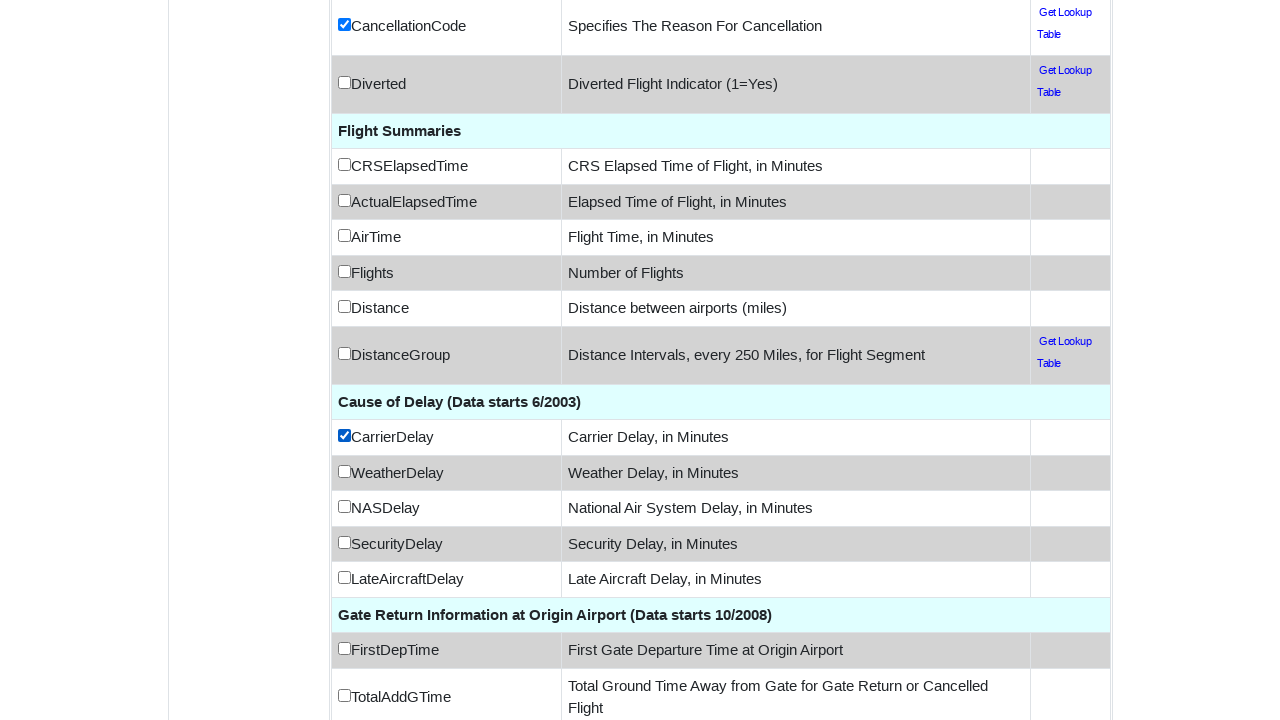

Checked weather delay checkbox at (344, 471) on #WEATHER_DELAY
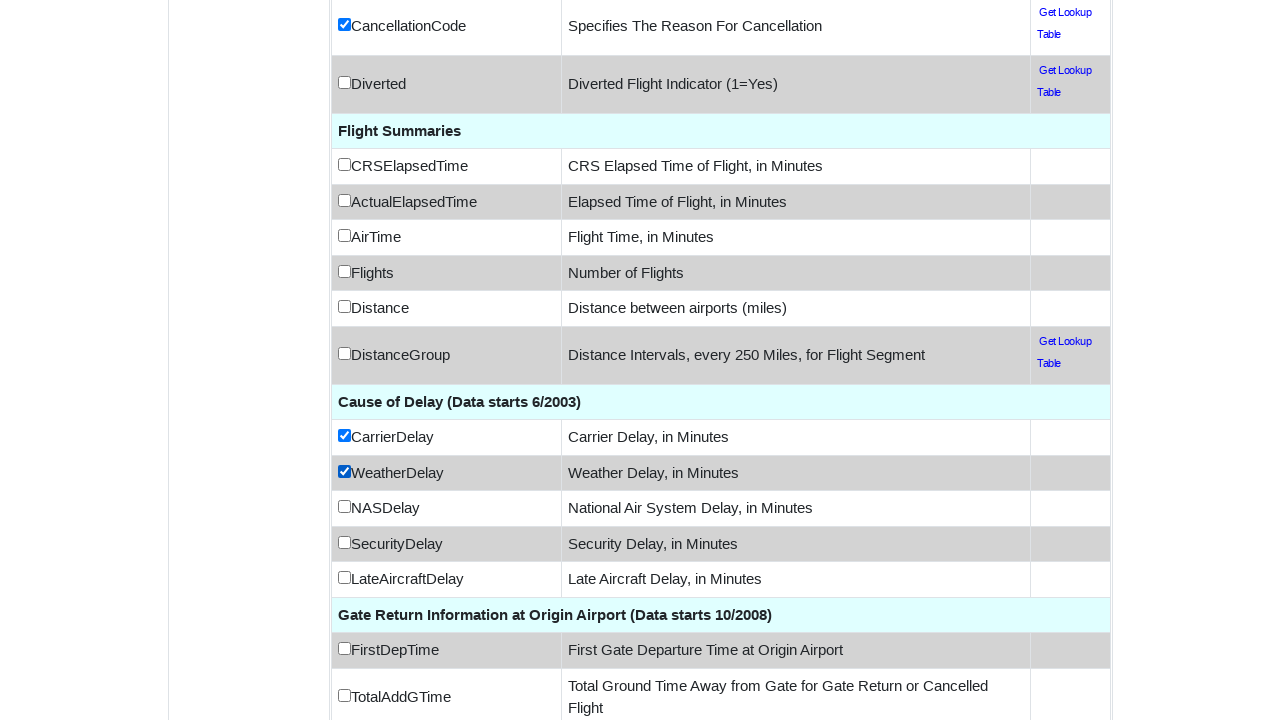

Checked NAS delay checkbox at (344, 507) on #NAS_DELAY
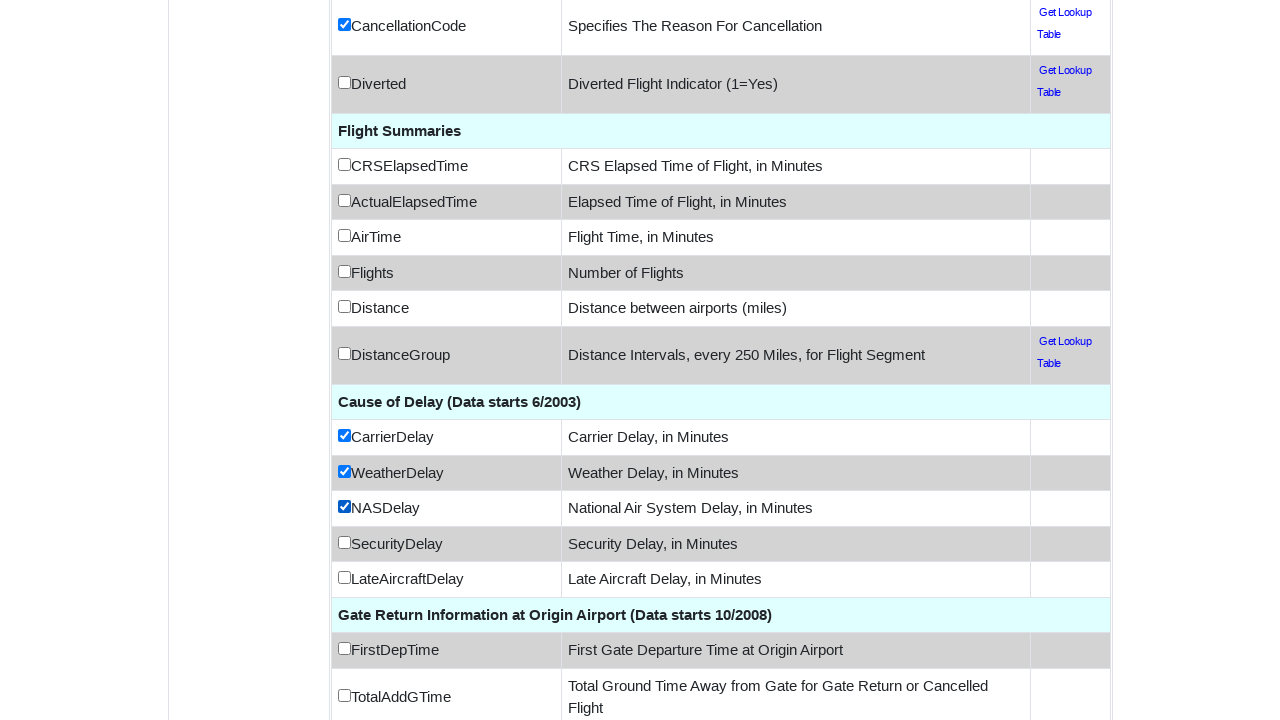

Checked security delay checkbox at (344, 542) on #SECURITY_DELAY
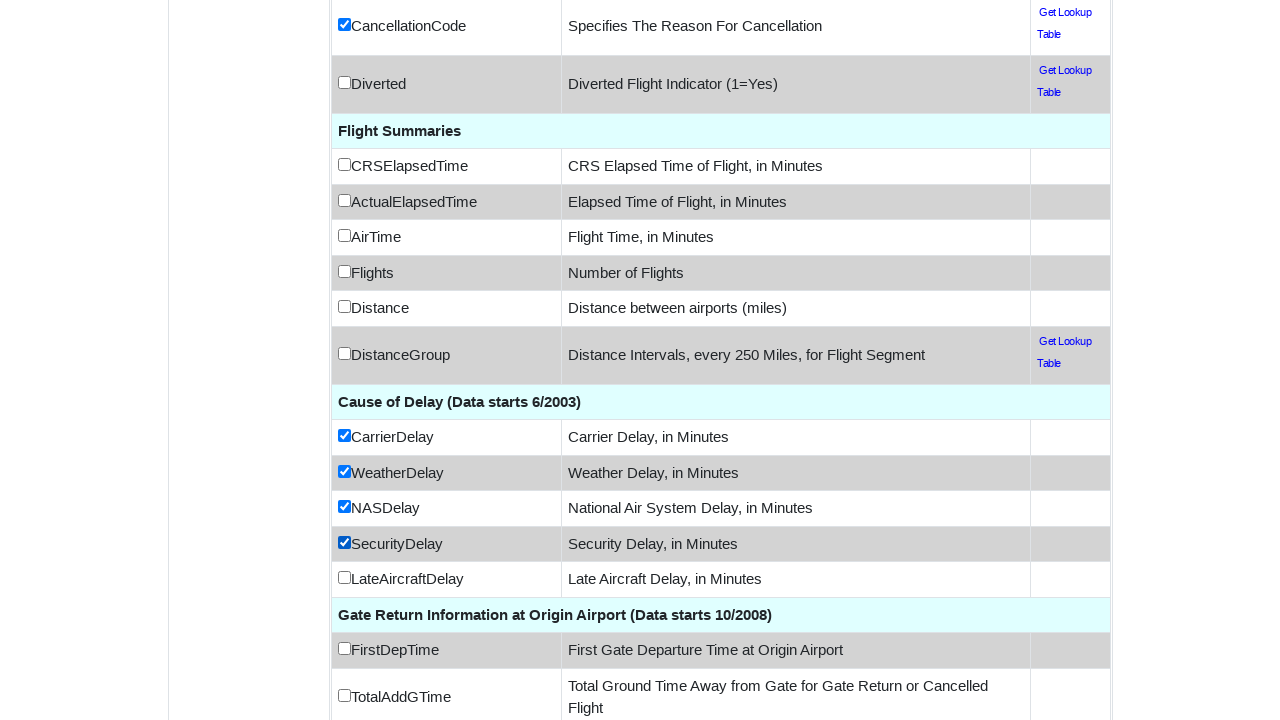

Checked late aircraft delay checkbox at (344, 578) on #LATE_AIRCRAFT_DELAY
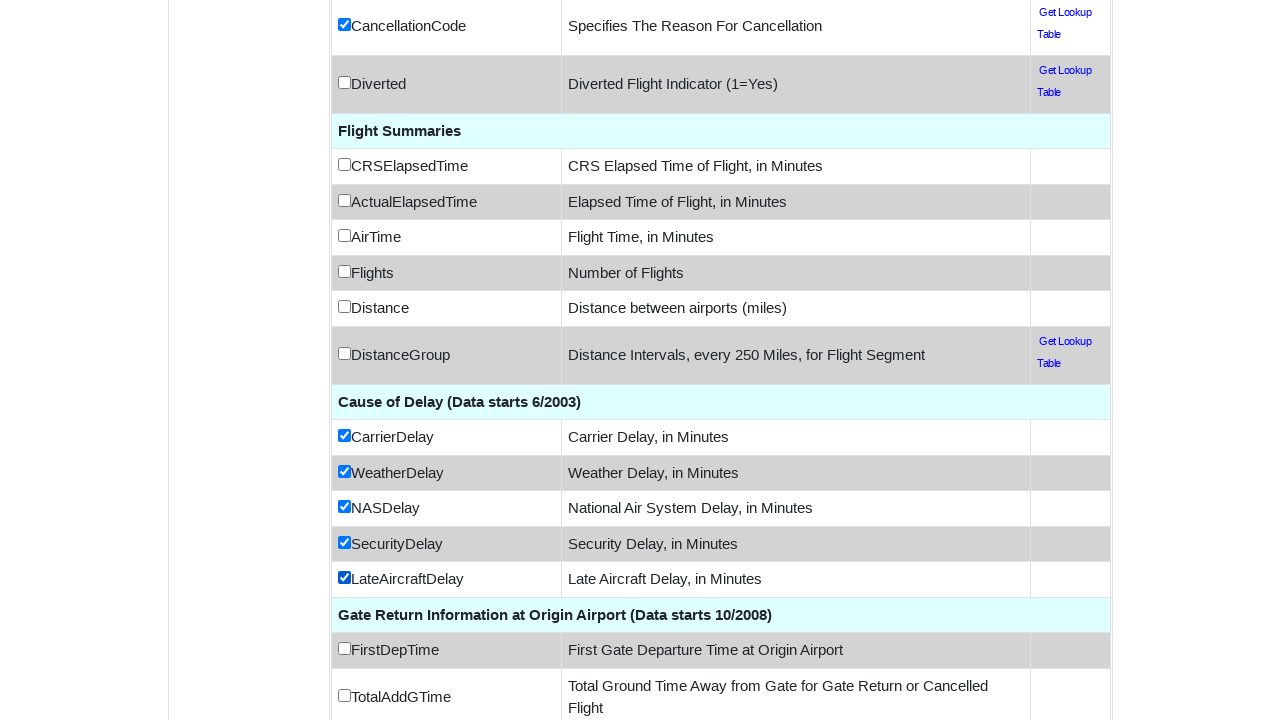

Clicked download button to retrieve BTS flight data at (1056, 394) on #btnDownload
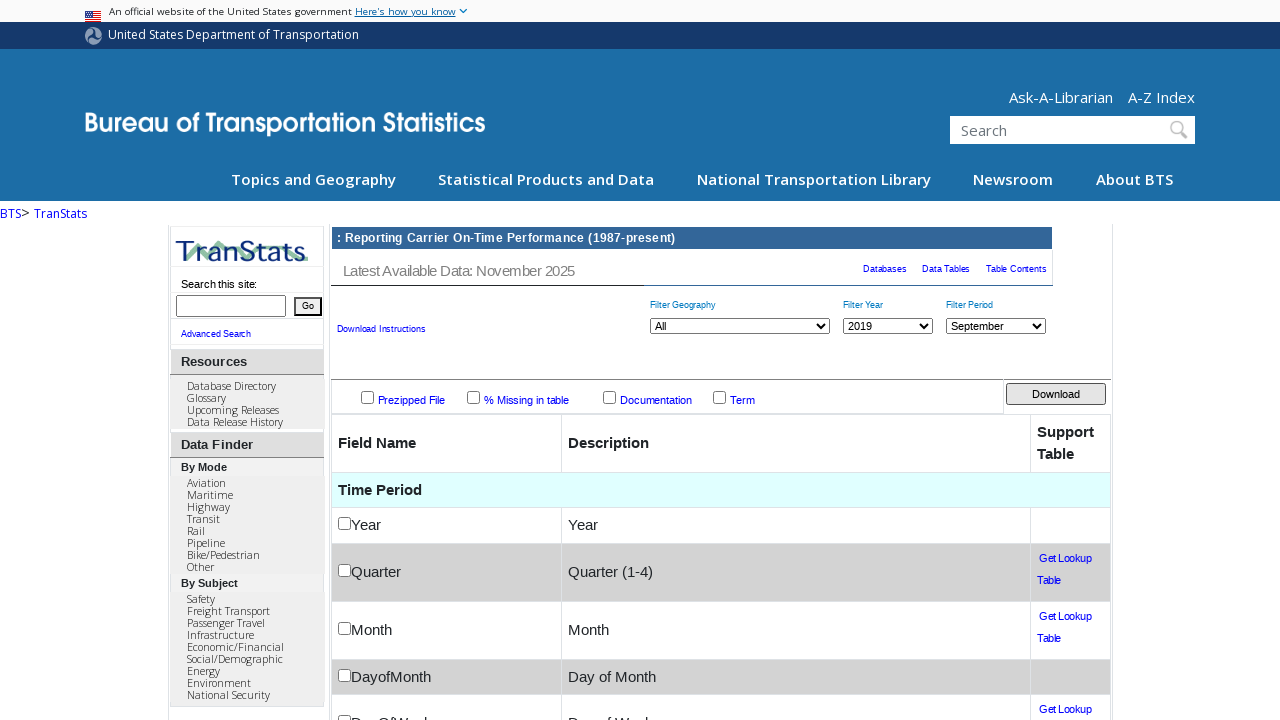

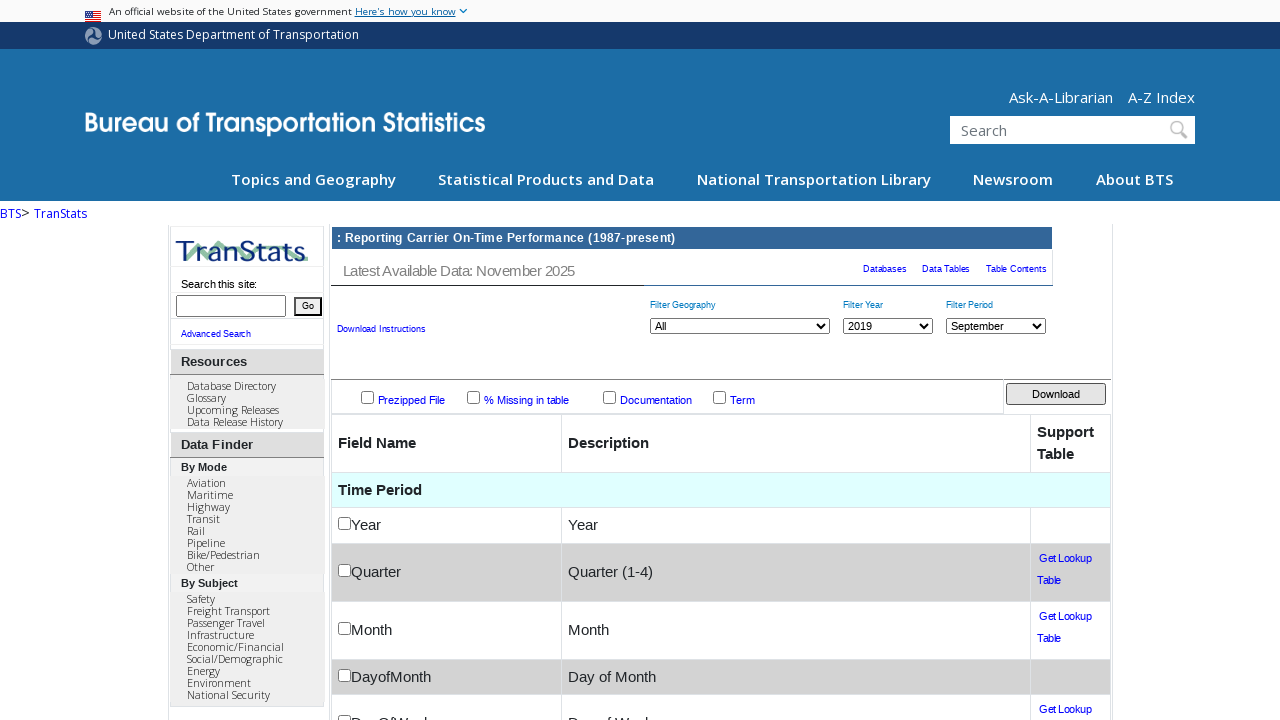